Tests jQuery UI slider functionality by dragging the slider handle to a new position

Starting URL: https://jqueryui.com/slider/

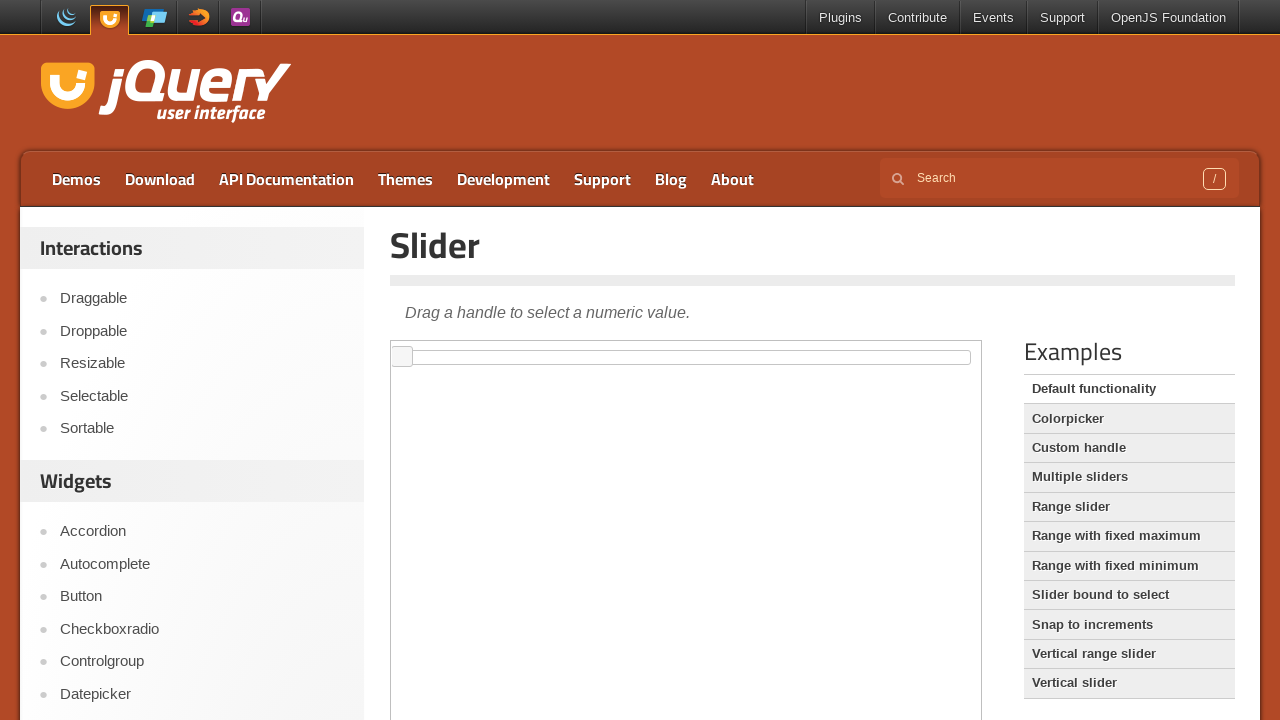

Located iframe containing jQuery UI slider
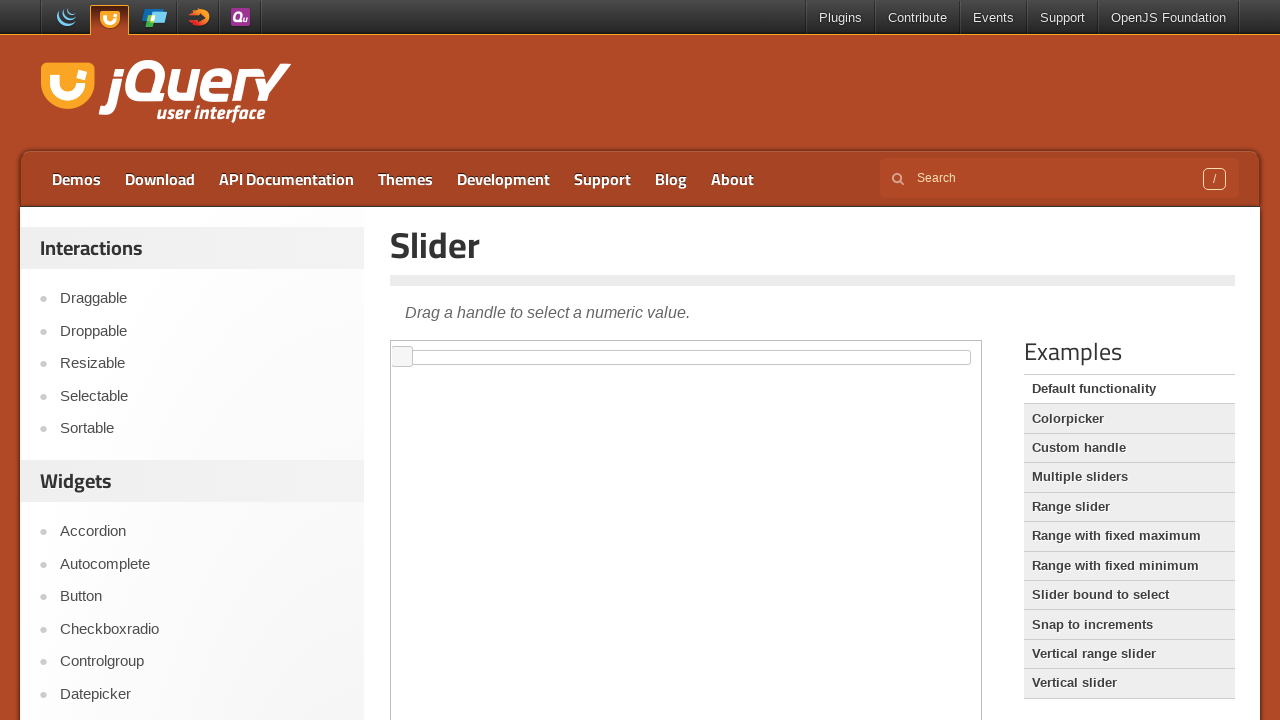

Located slider handle element
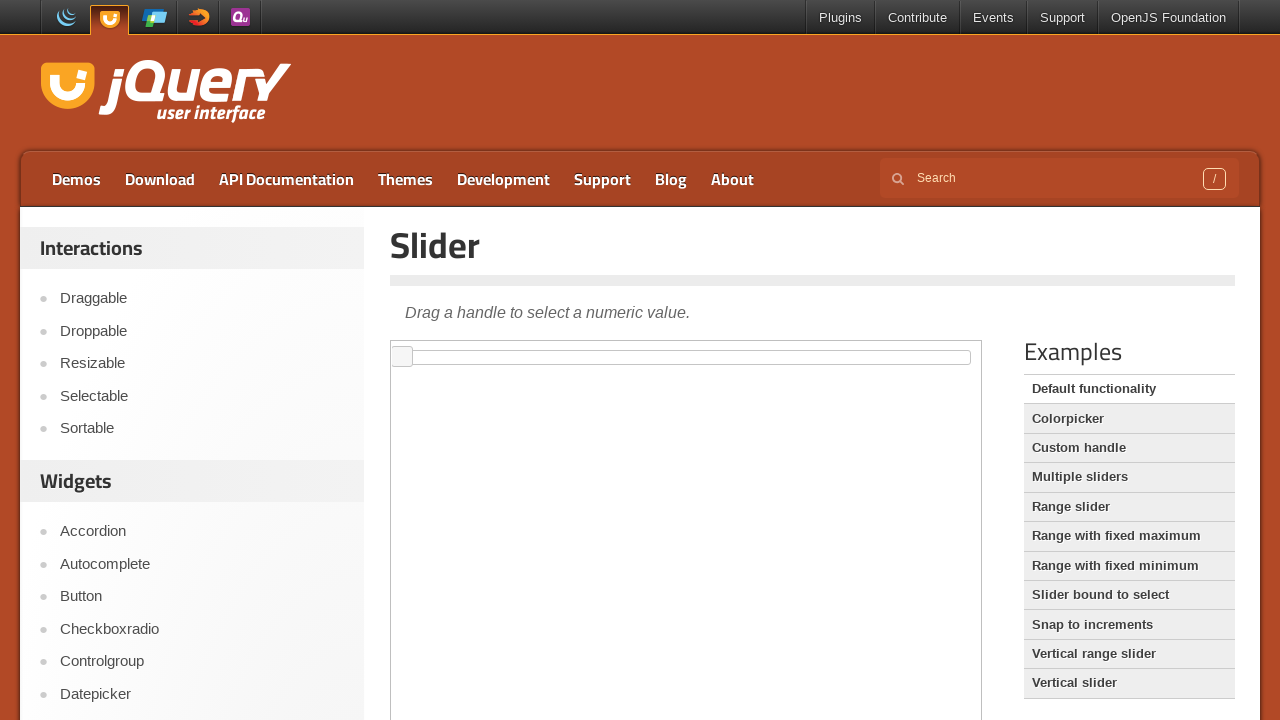

Retrieved slider handle bounding box coordinates
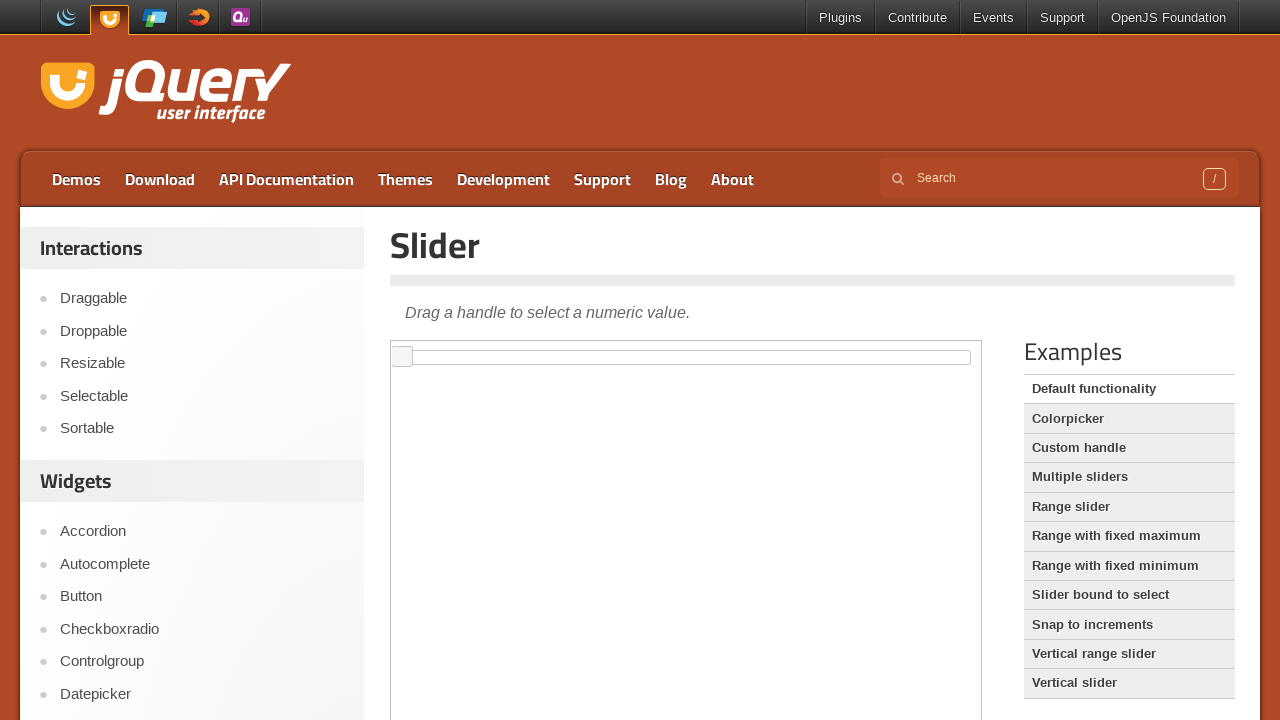

Moved mouse to center of slider handle at (402, 357)
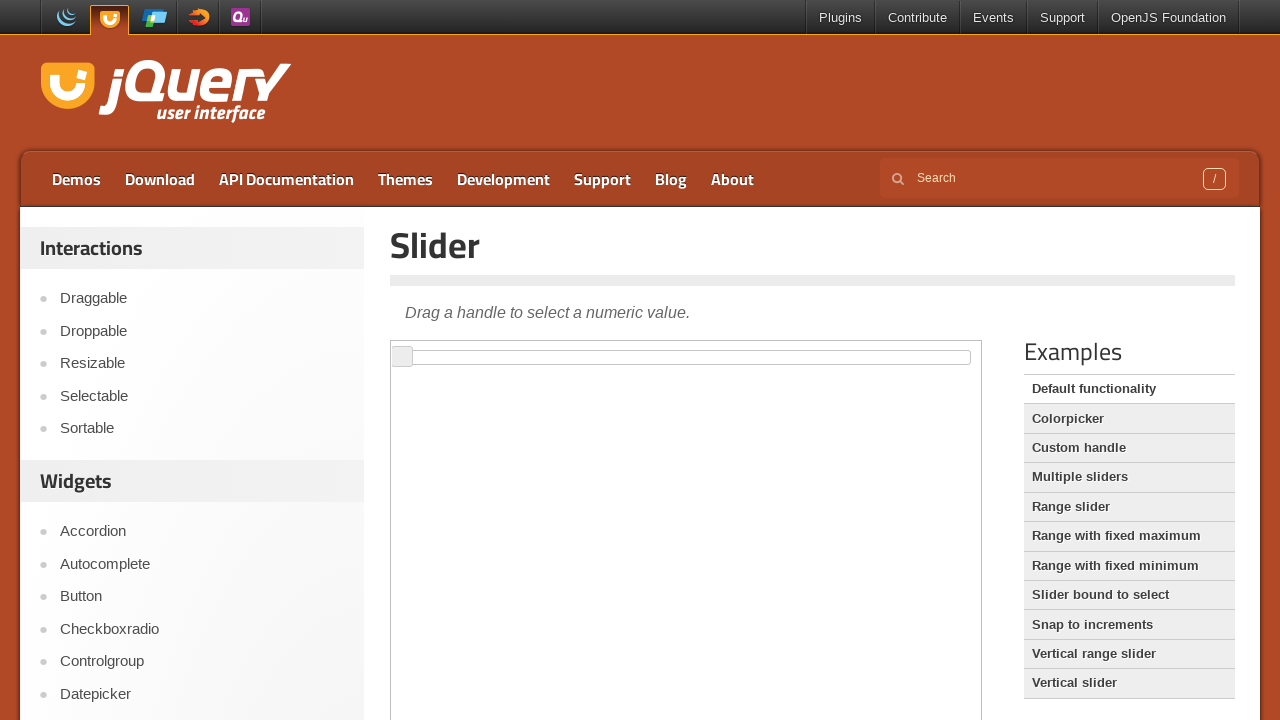

Pressed mouse button down on slider handle at (402, 357)
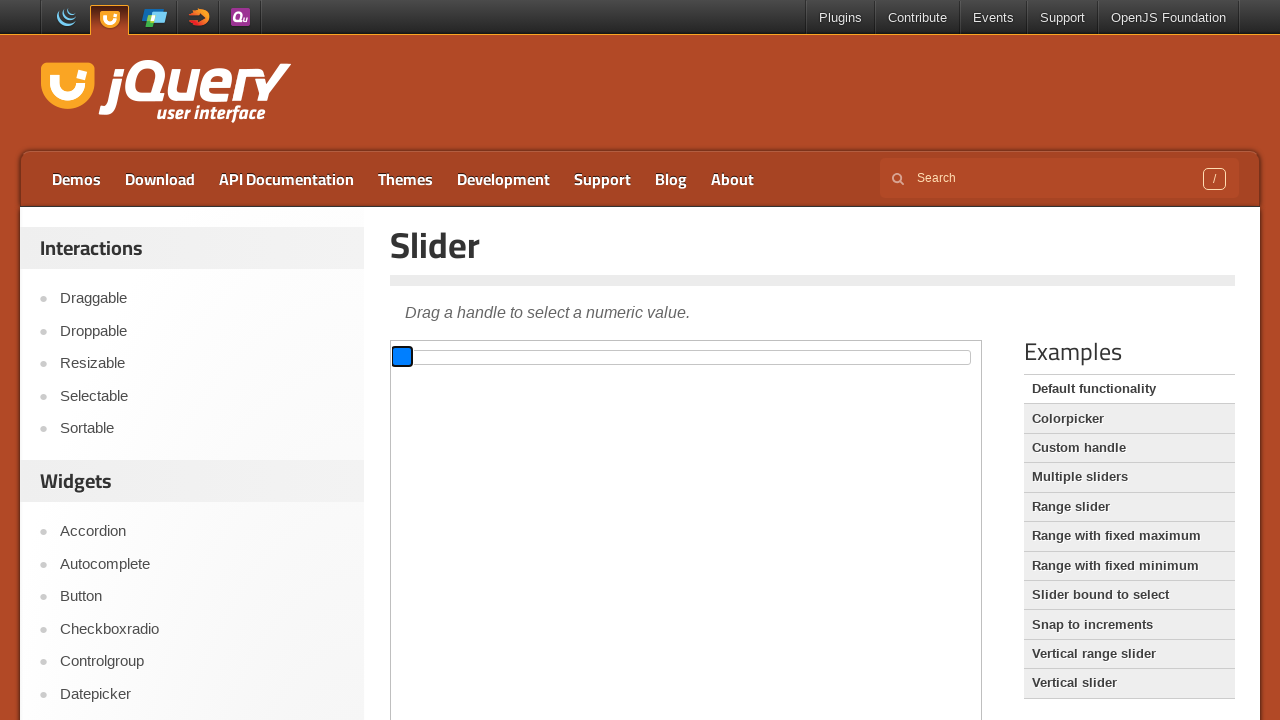

Dragged slider handle 250 pixels to the right at (652, 357)
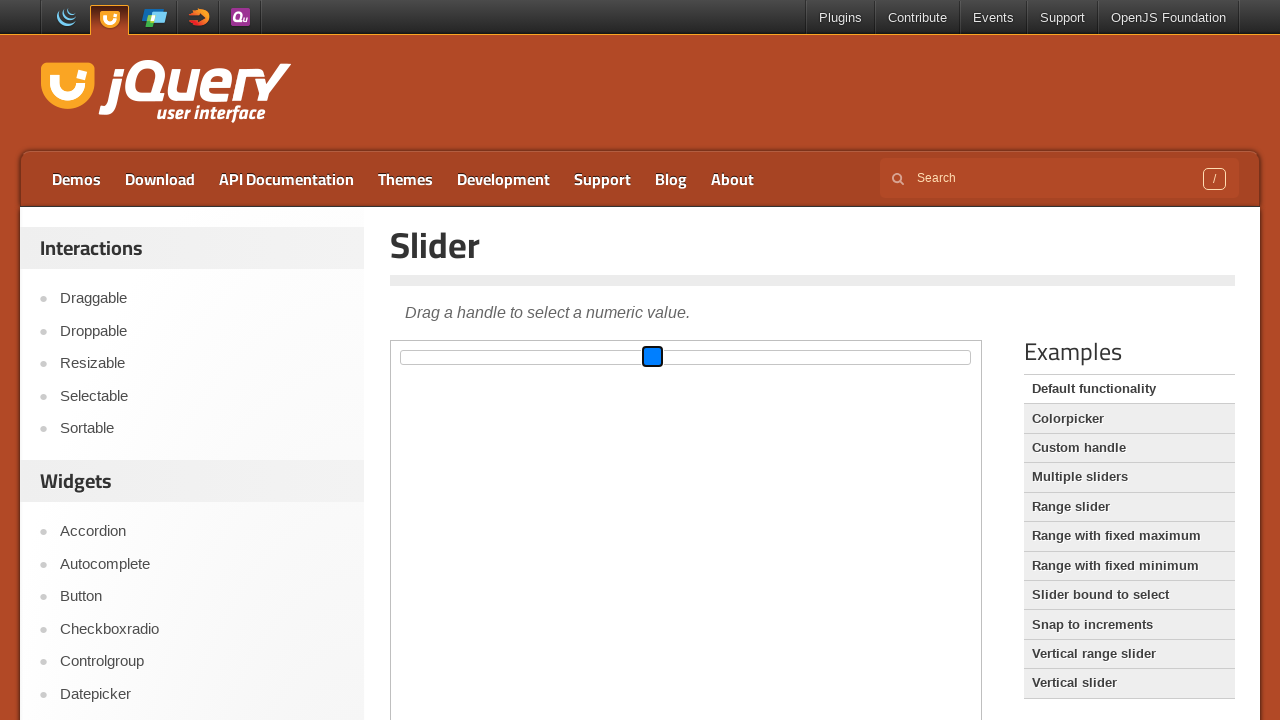

Released mouse button, completing slider drag action at (652, 357)
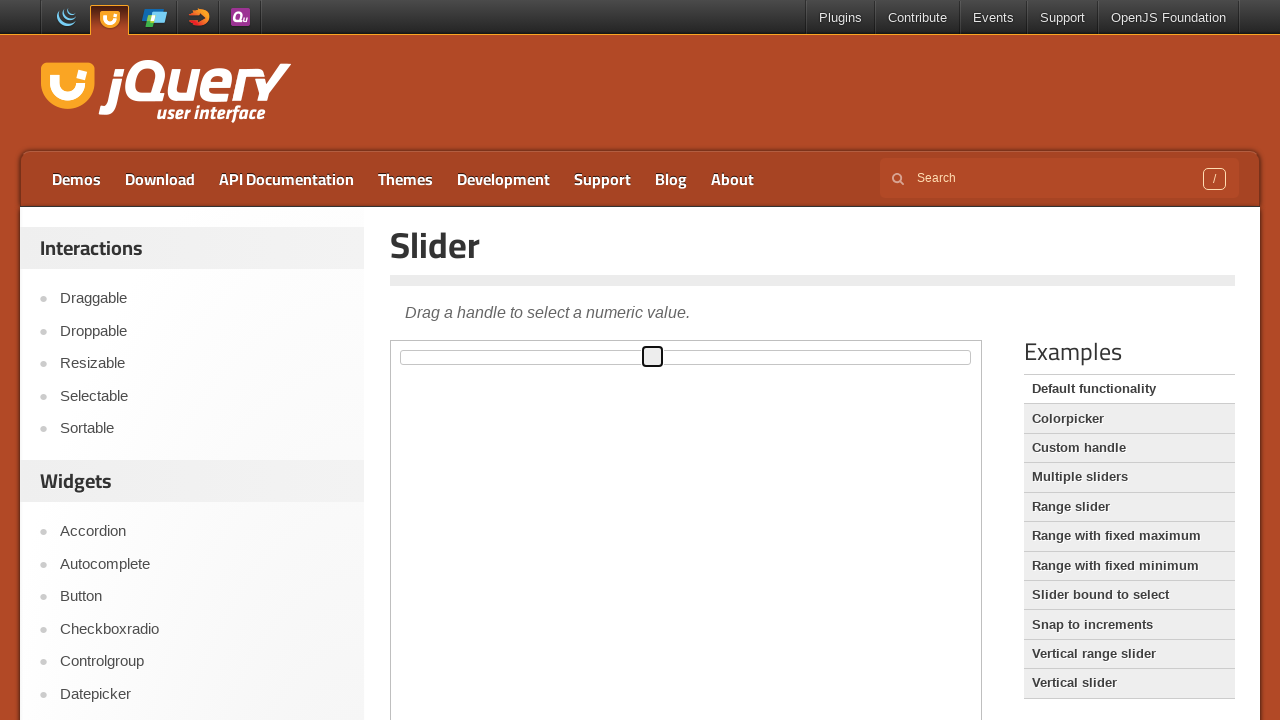

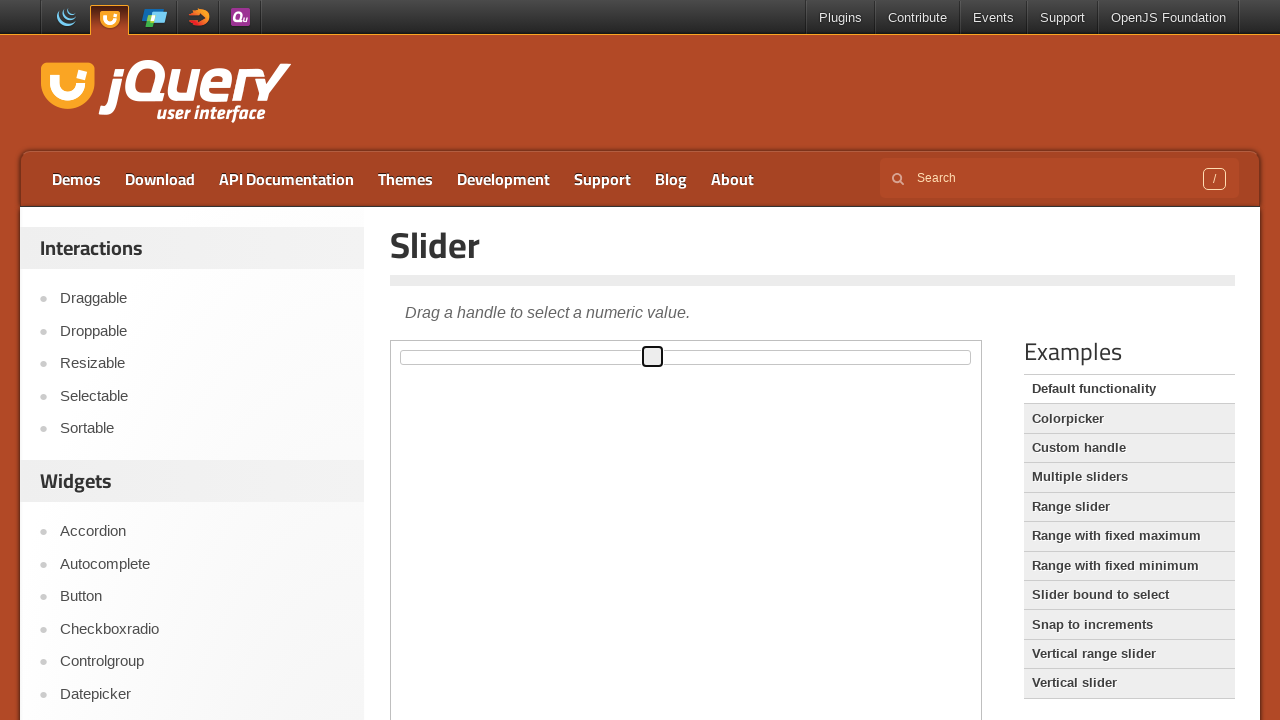